Tests different types of JavaScript alerts by triggering them and interacting with accept/dismiss actions

Starting URL: https://demo.automationtesting.in/Alerts.html

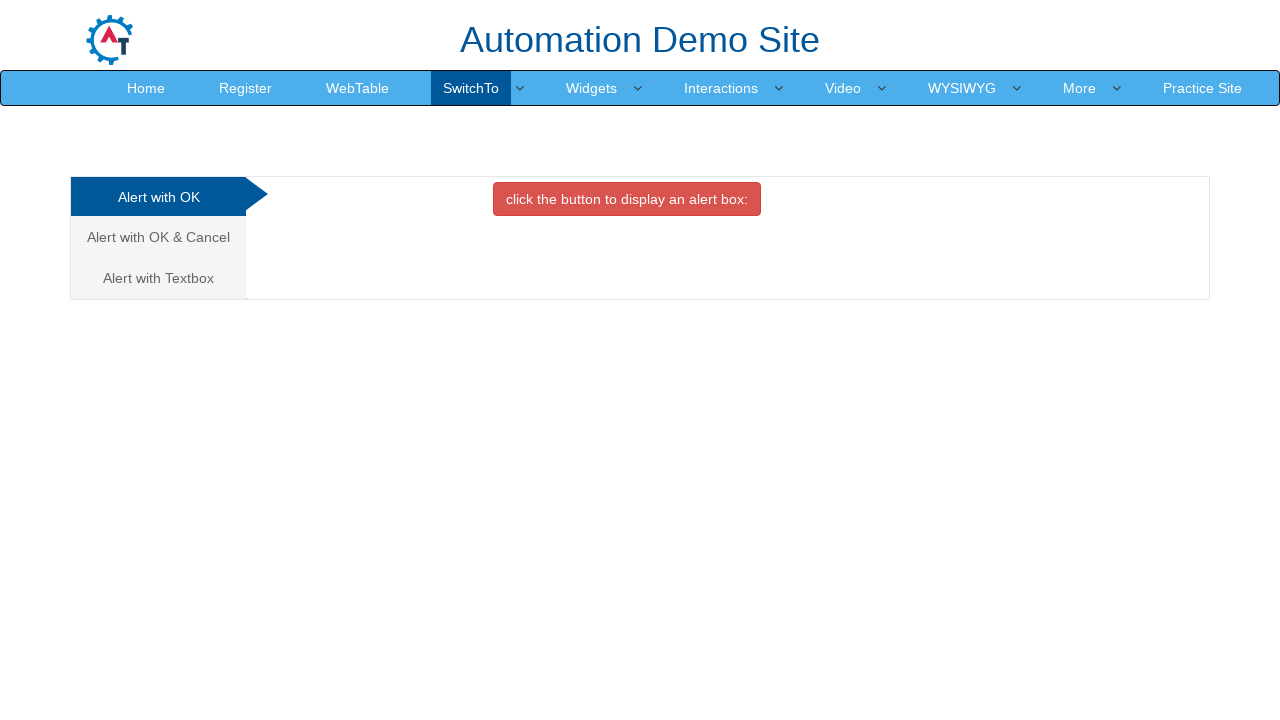

Clicked on first alert tab at (158, 197) on (//a[@class='analystic'])[1]
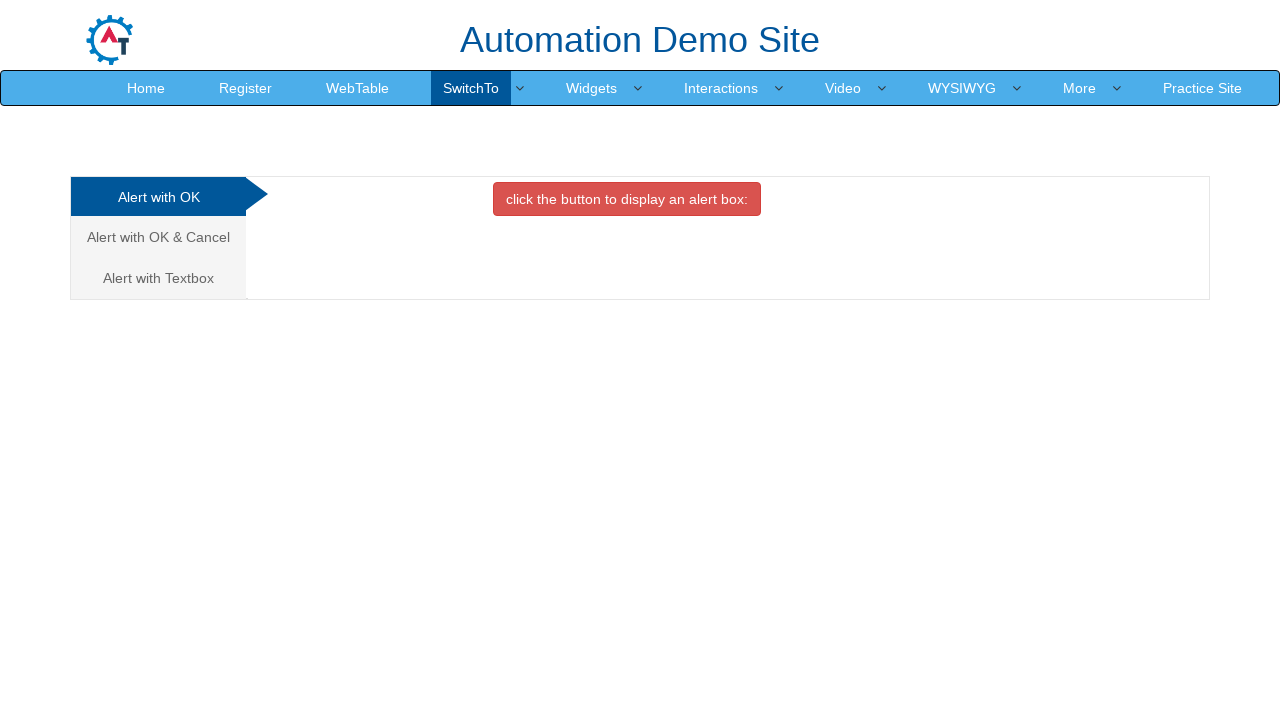

Clicked button to trigger first alert at (627, 199) on (//button[contains(text(),'click')])[1]
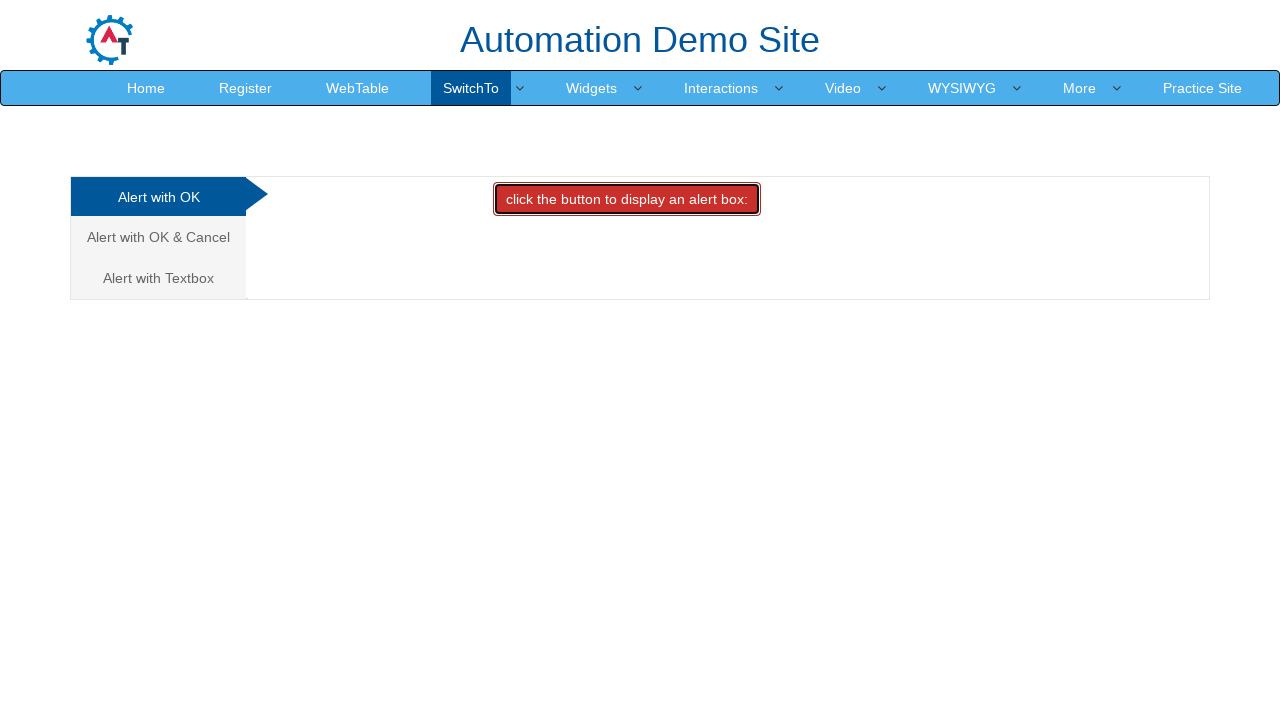

Set up handler to accept first alert
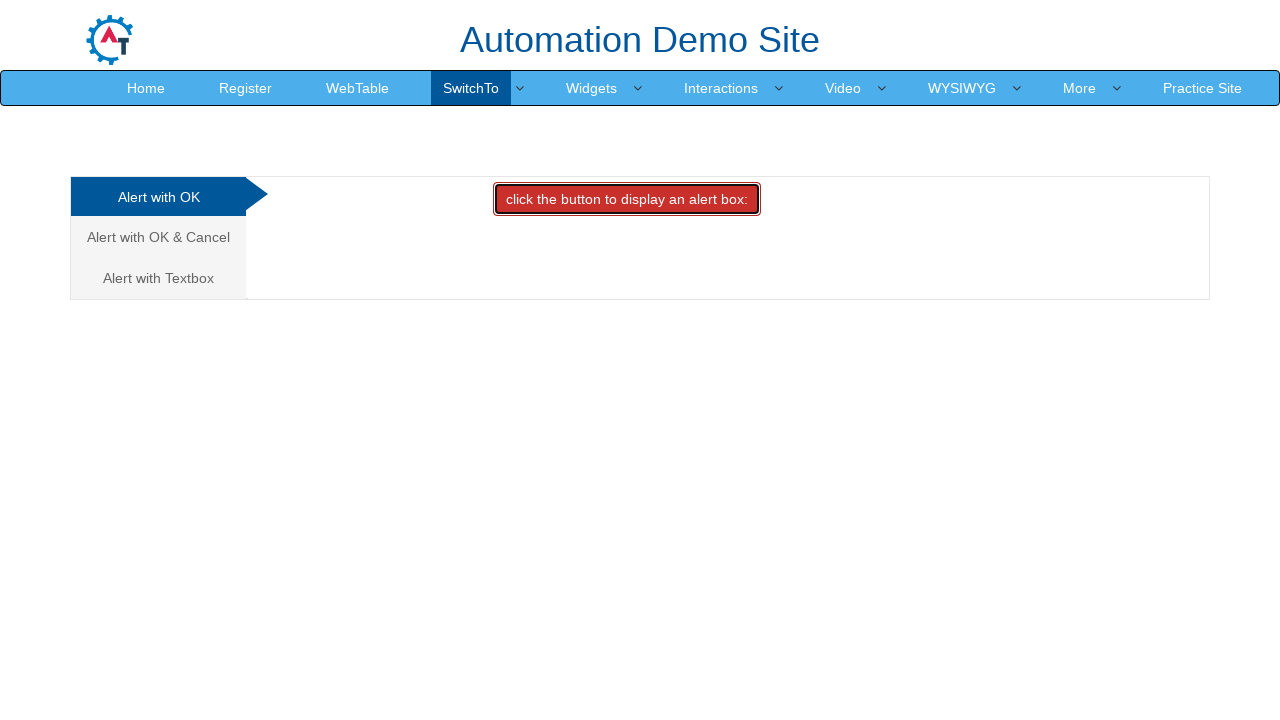

Waited 2 seconds for first alert to be processed
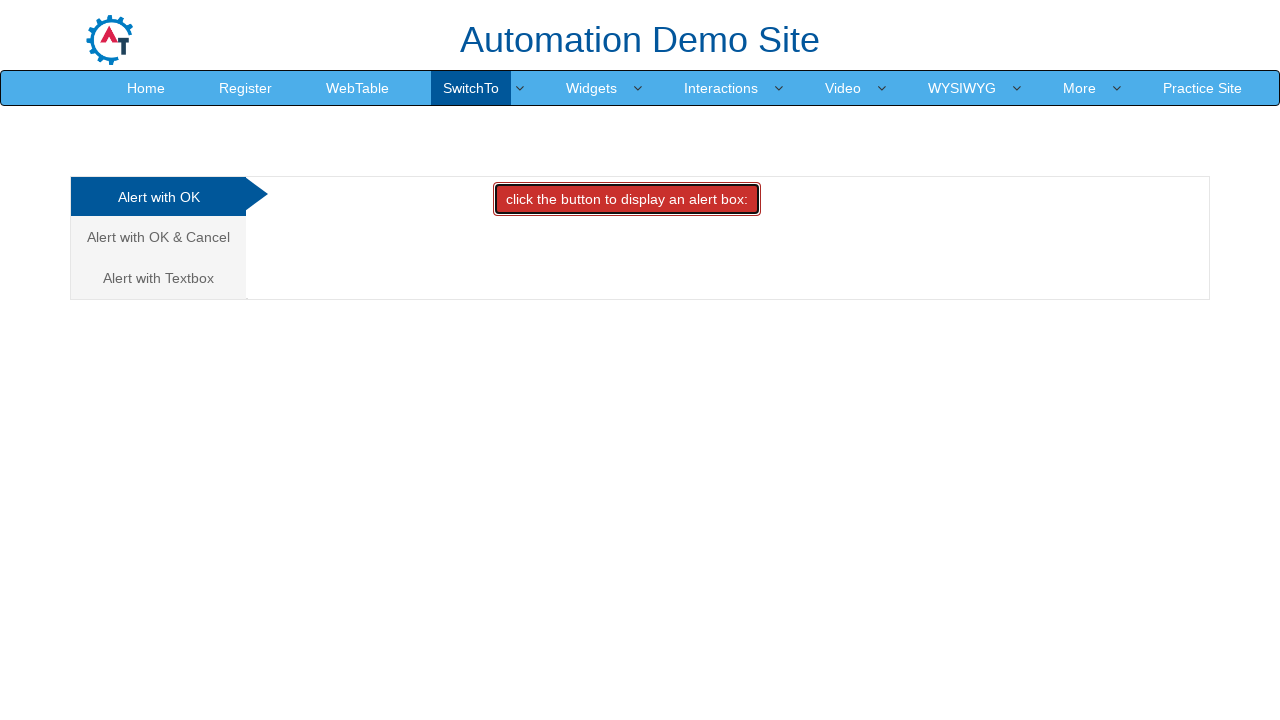

Clicked on second alert tab at (158, 237) on (//a[@class='analystic'])[2]
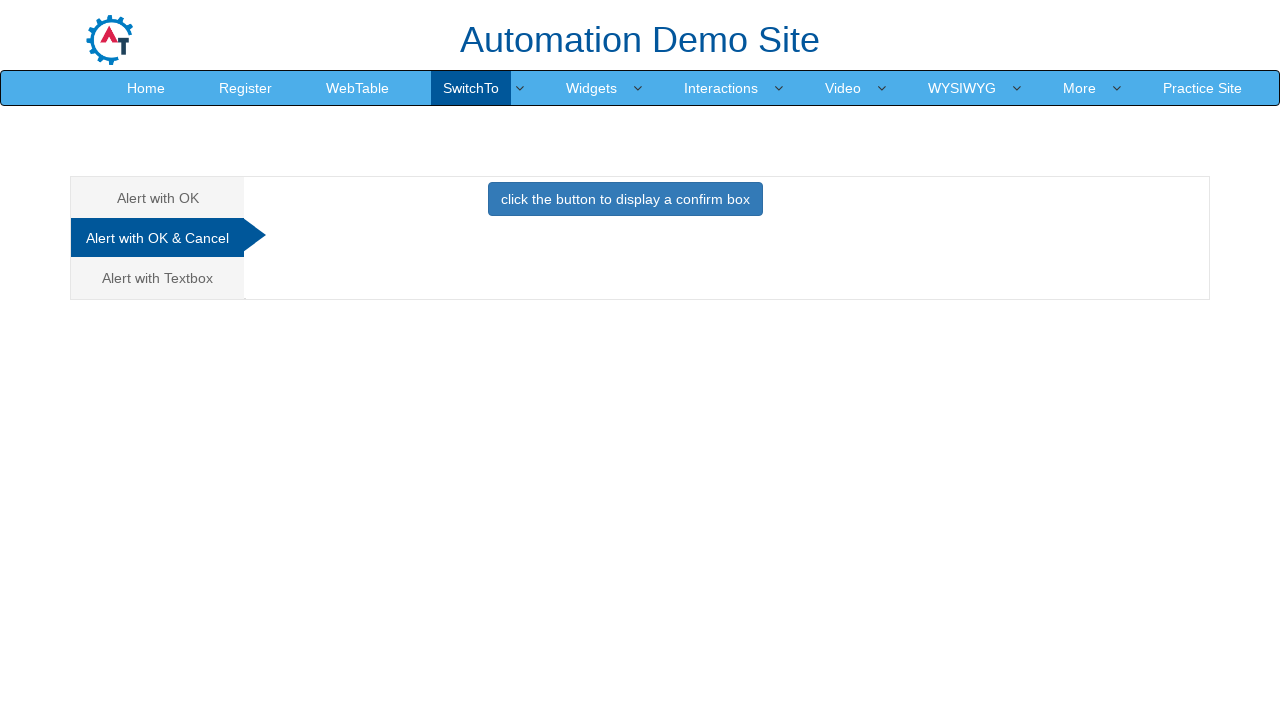

Clicked button to trigger second alert at (625, 199) on (//button[contains(text(),'click')])[2]
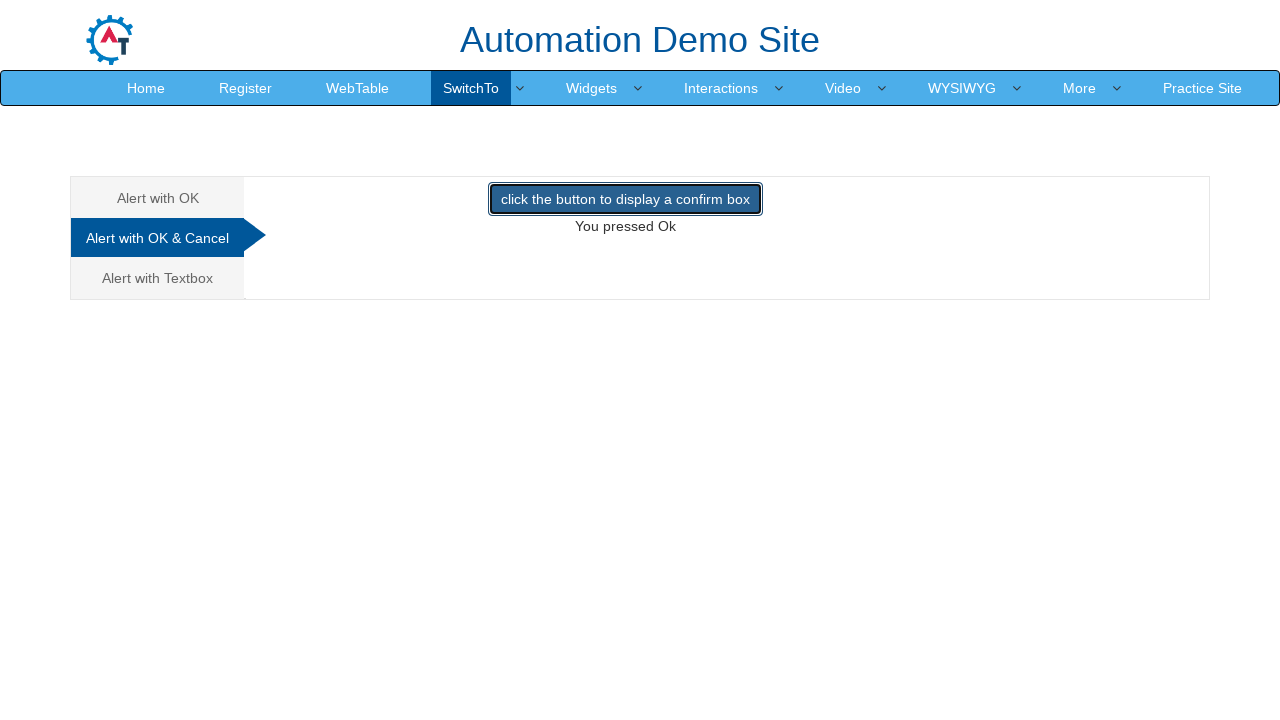

Set up handler to dismiss second alert
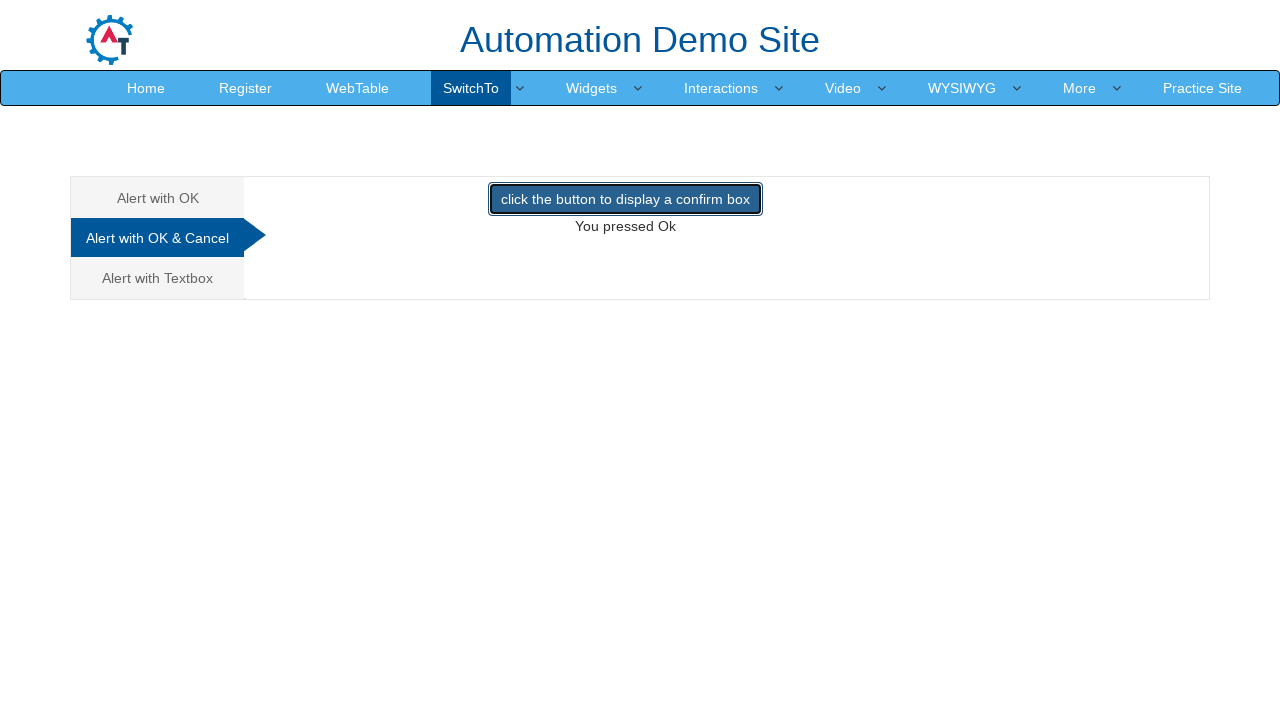

Waited 2 seconds for second alert to be processed
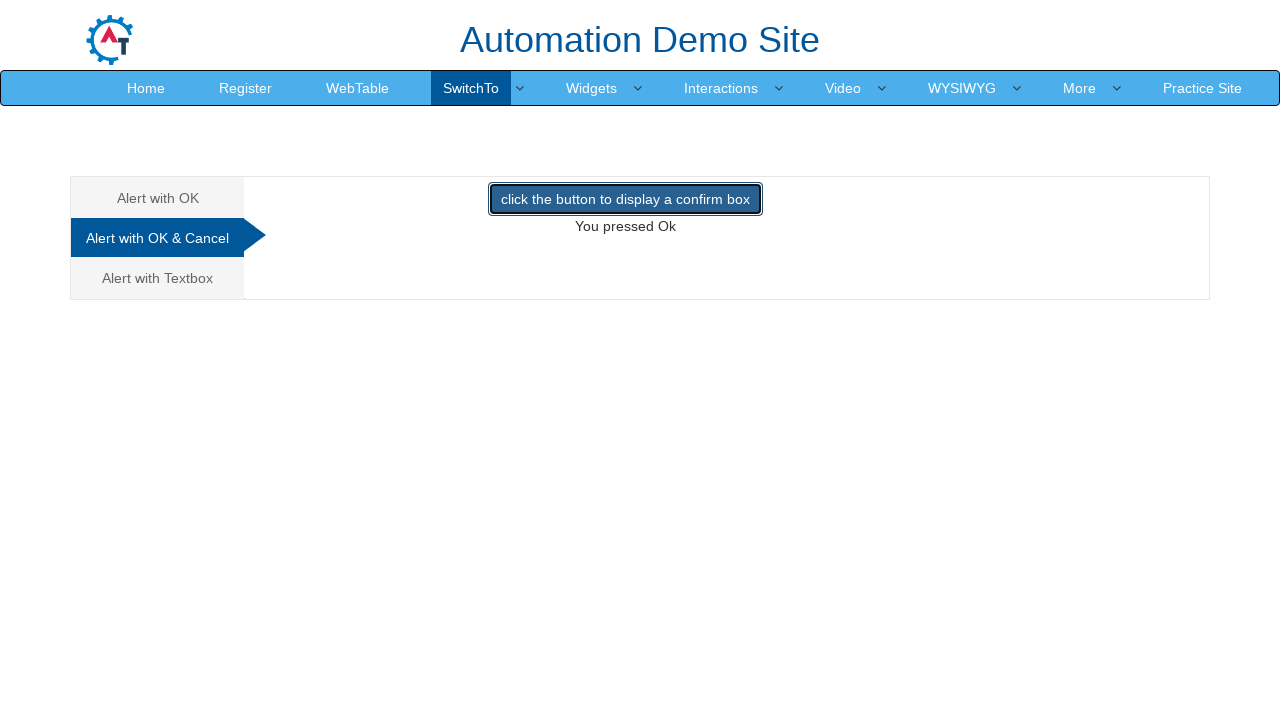

Clicked on third alert tab at (158, 278) on (//a[@class='analystic'])[3]
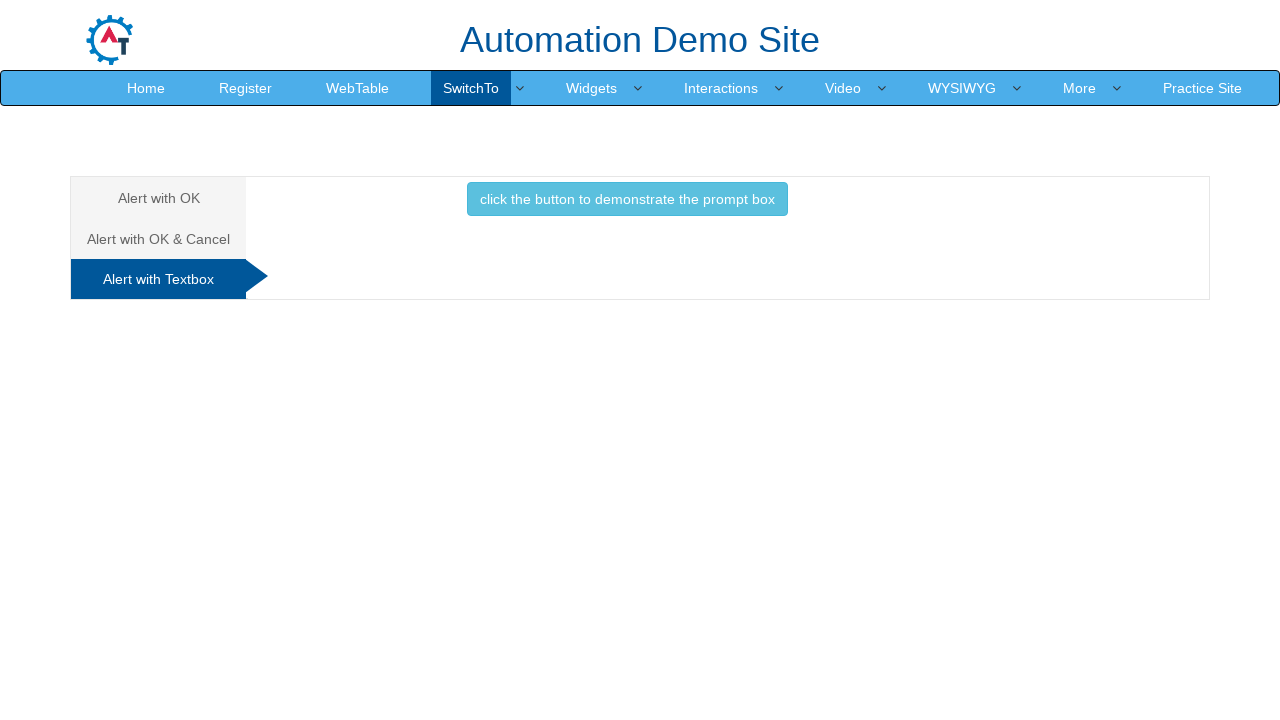

Clicked button to trigger third alert at (627, 199) on (//button[contains(text(),'click')])[3]
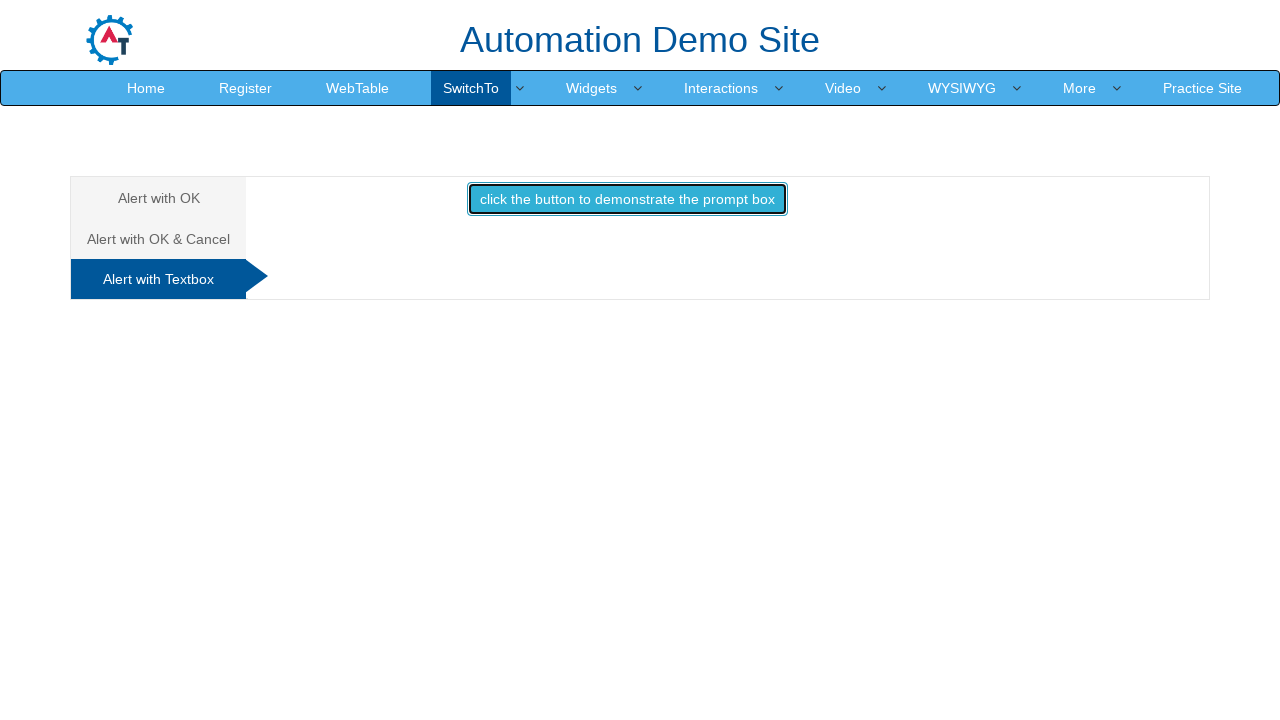

Set up handler to capture and accept third alert text
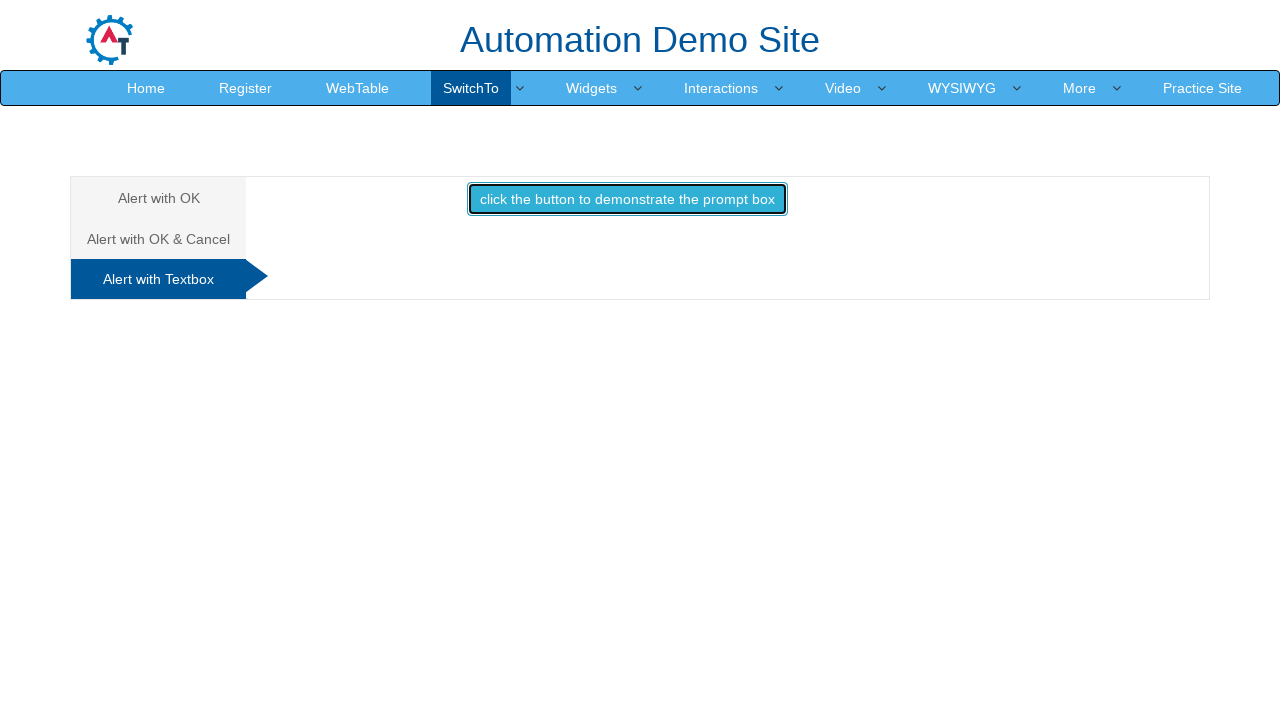

Waited 2 seconds for third alert to be processed
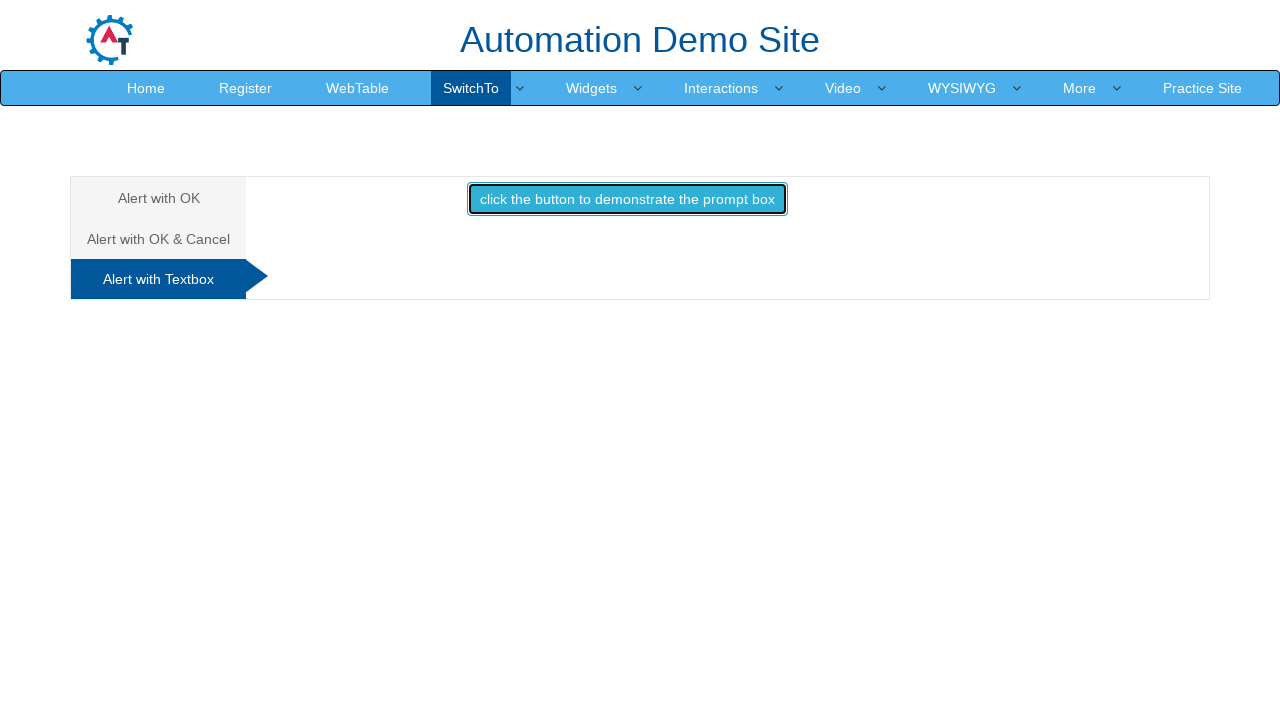

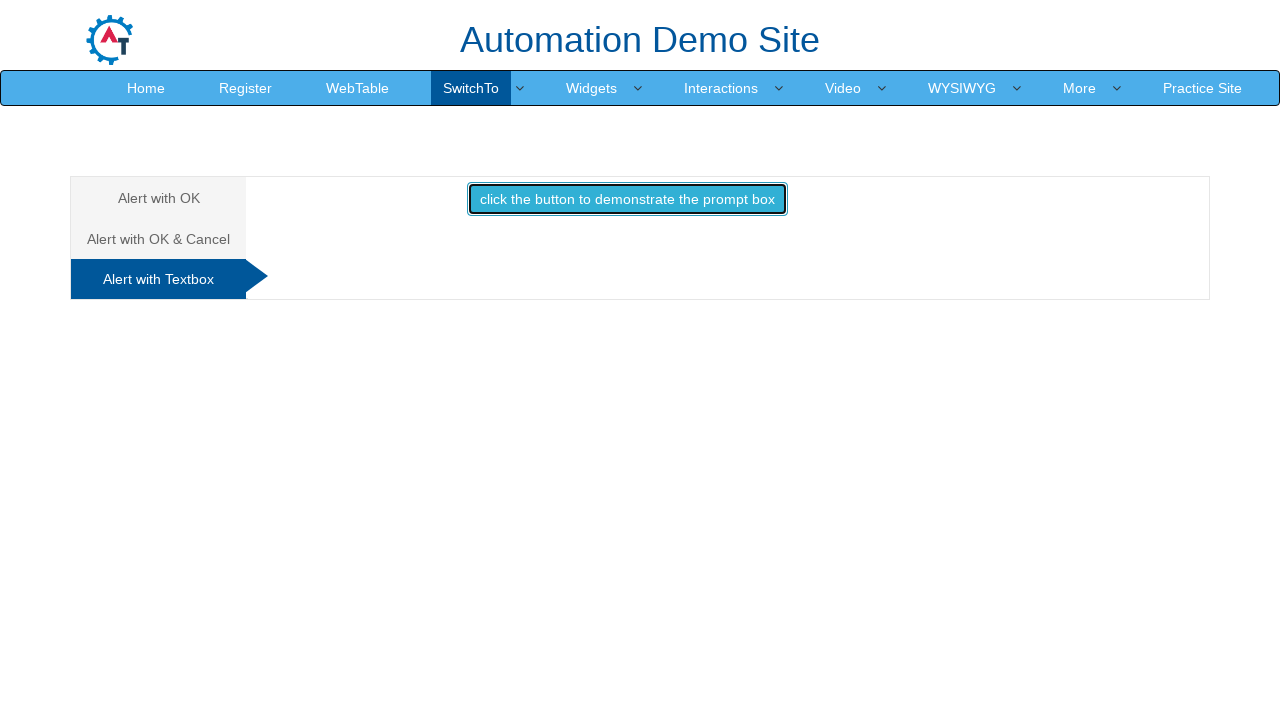